Tests the automation exercise website by verifying links on the homepage, navigating to the products page, and checking that the sale image is displayed

Starting URL: https://www.automationexercise.com/

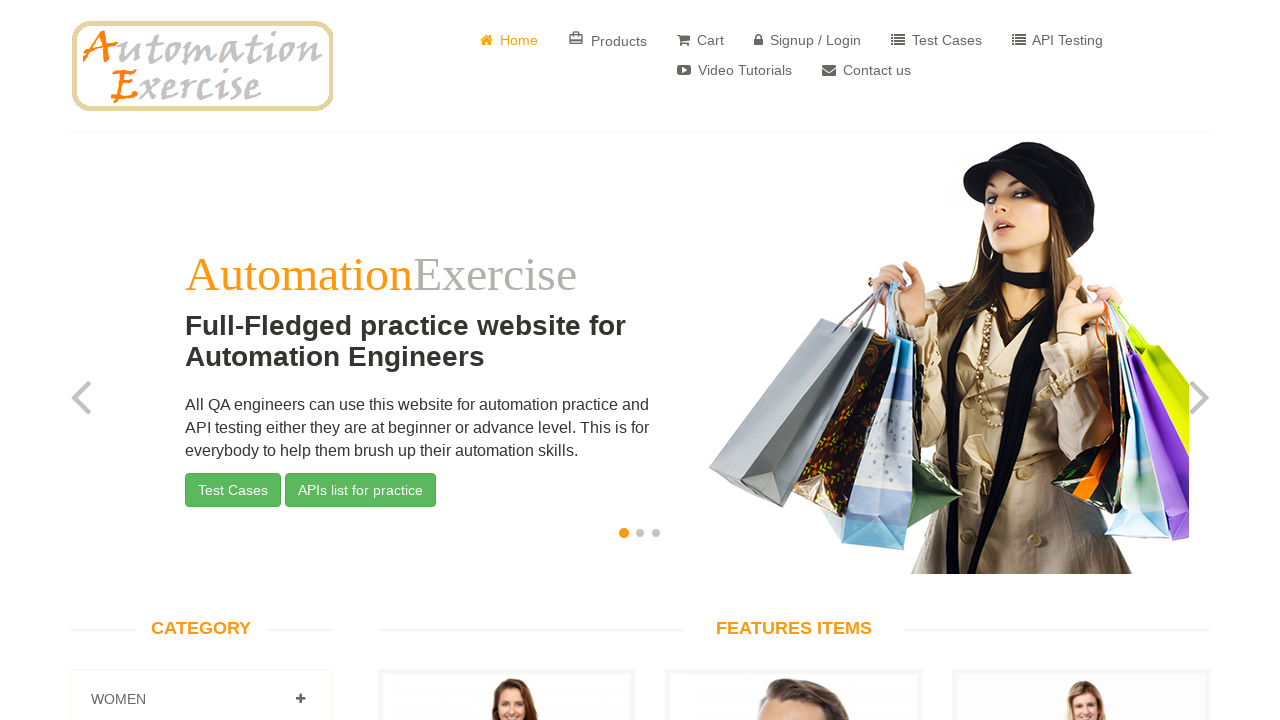

Found 147 links on the homepage
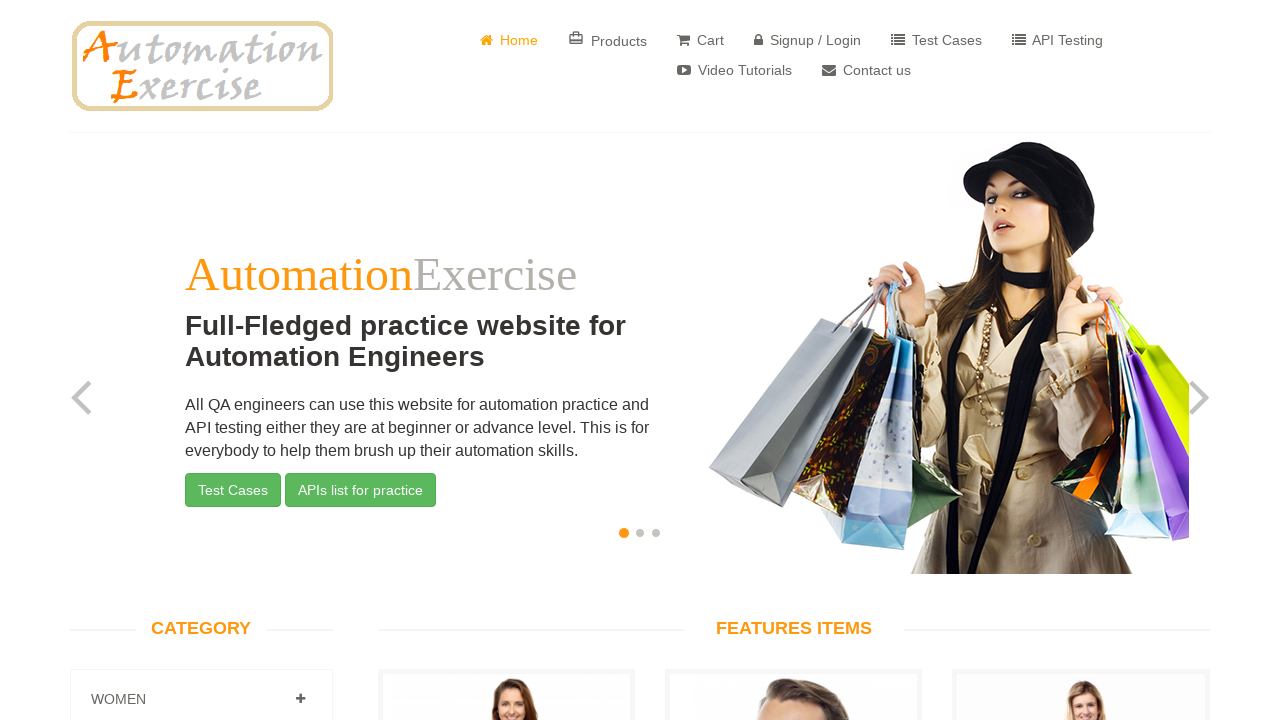

Clicked on the Products link at (608, 40) on a[href='/products']
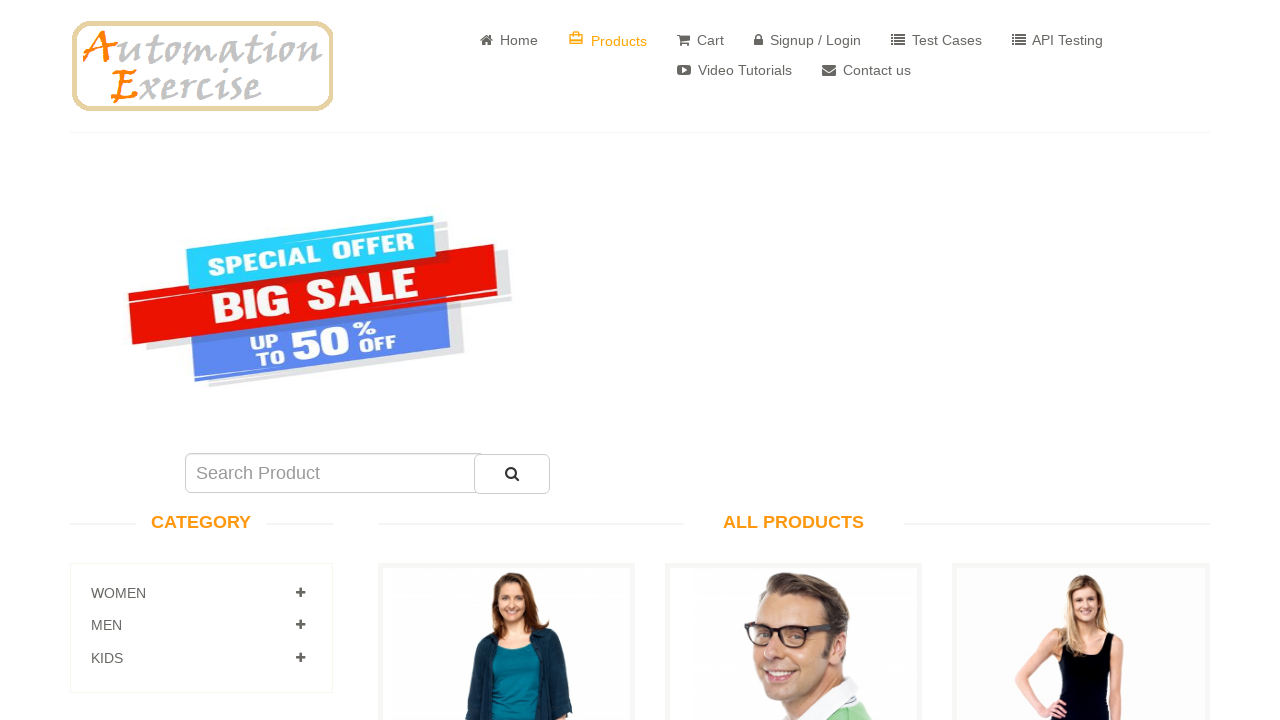

Waited for sale image to load on products page
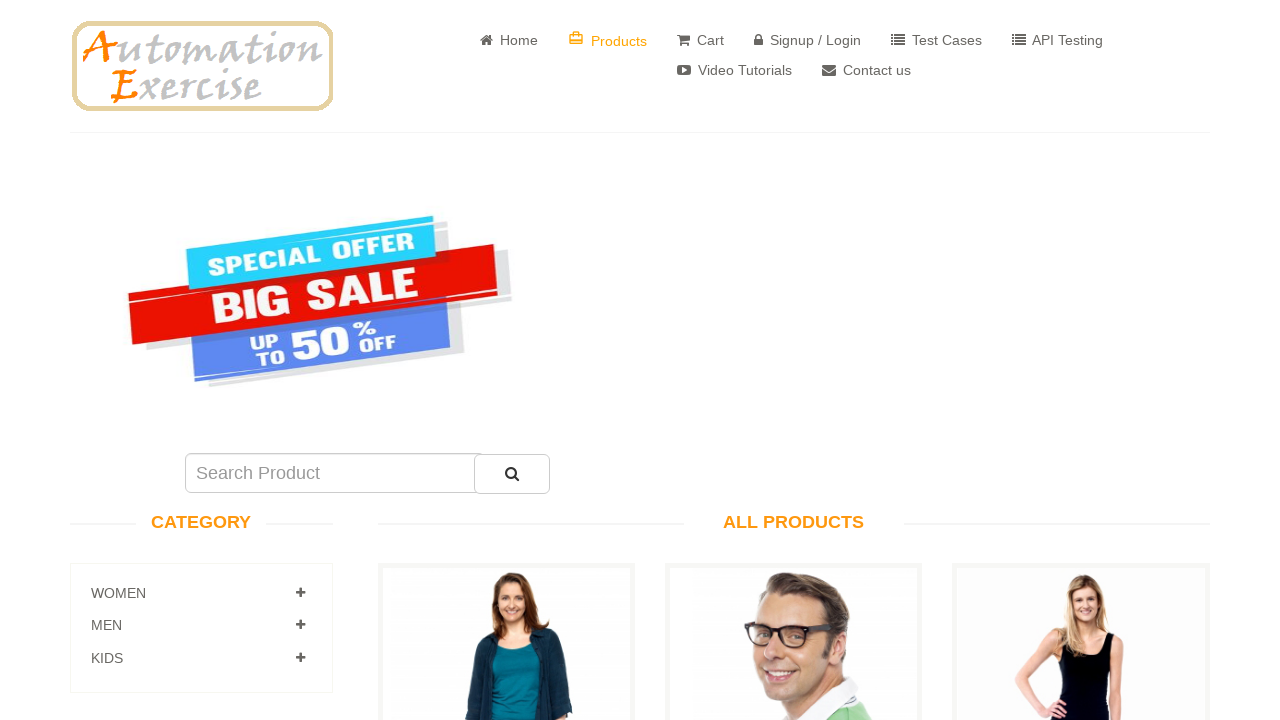

Located the sale image element
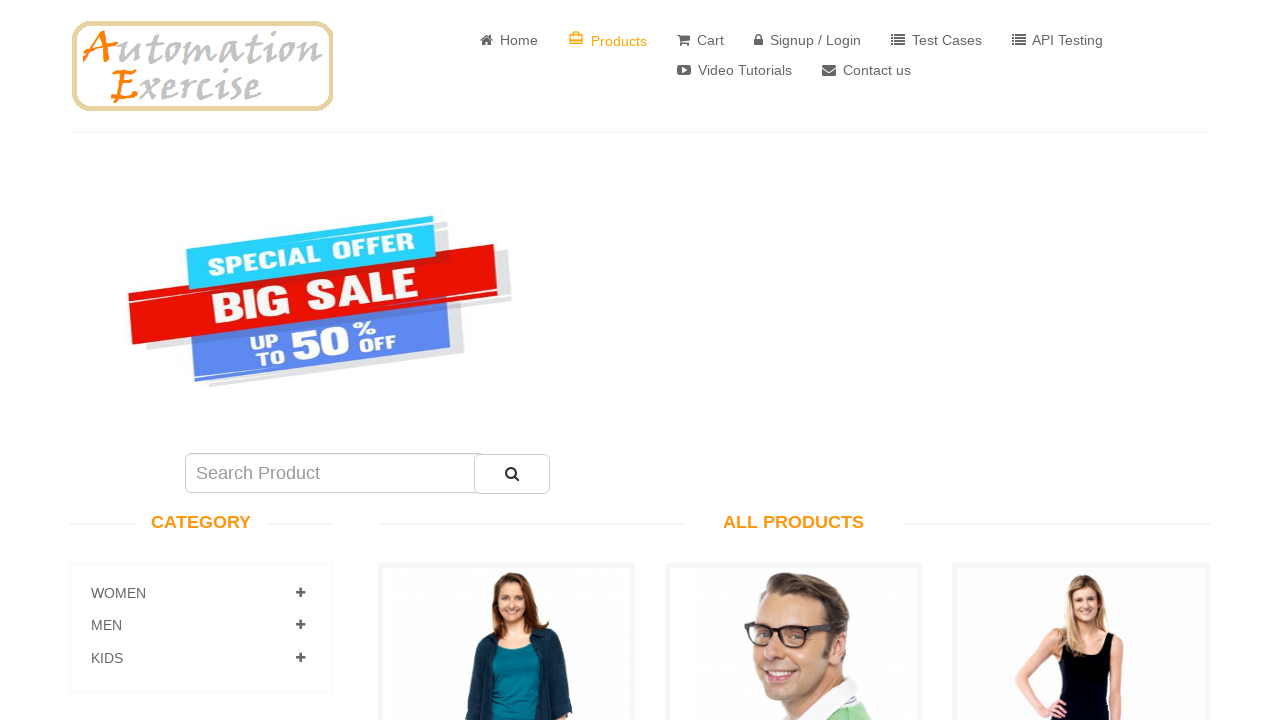

Verified that the sale image is visible
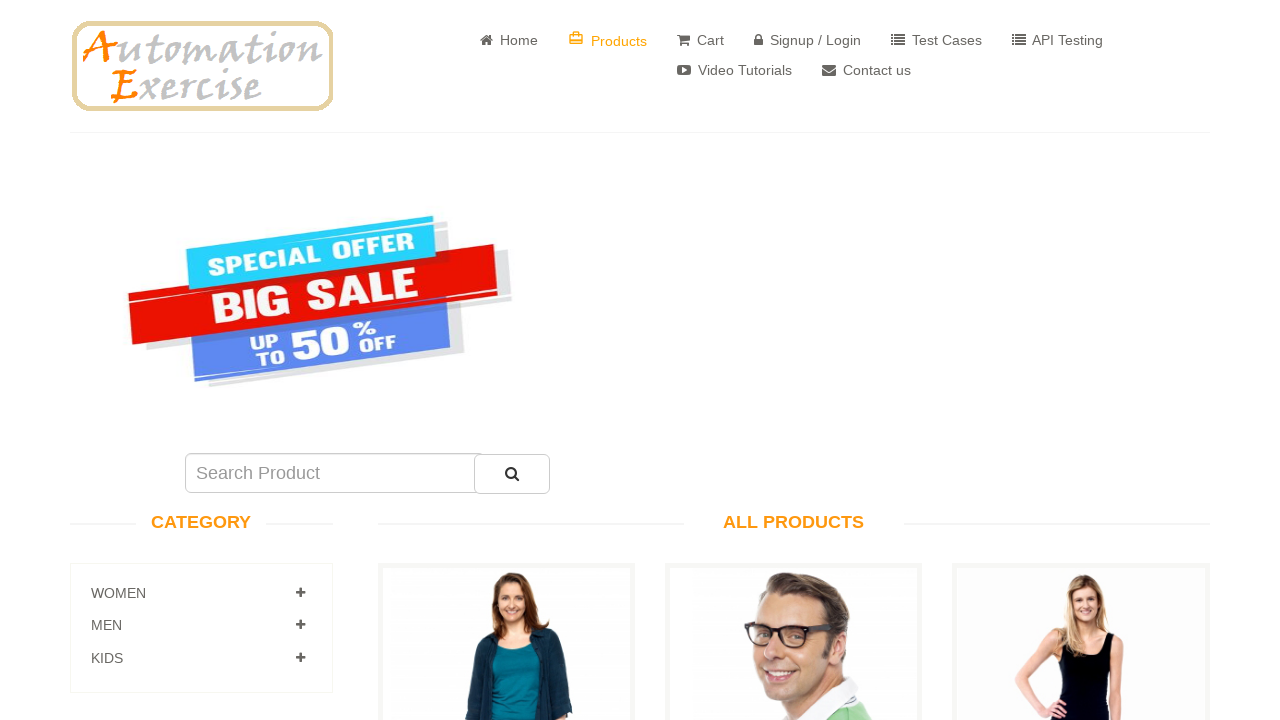

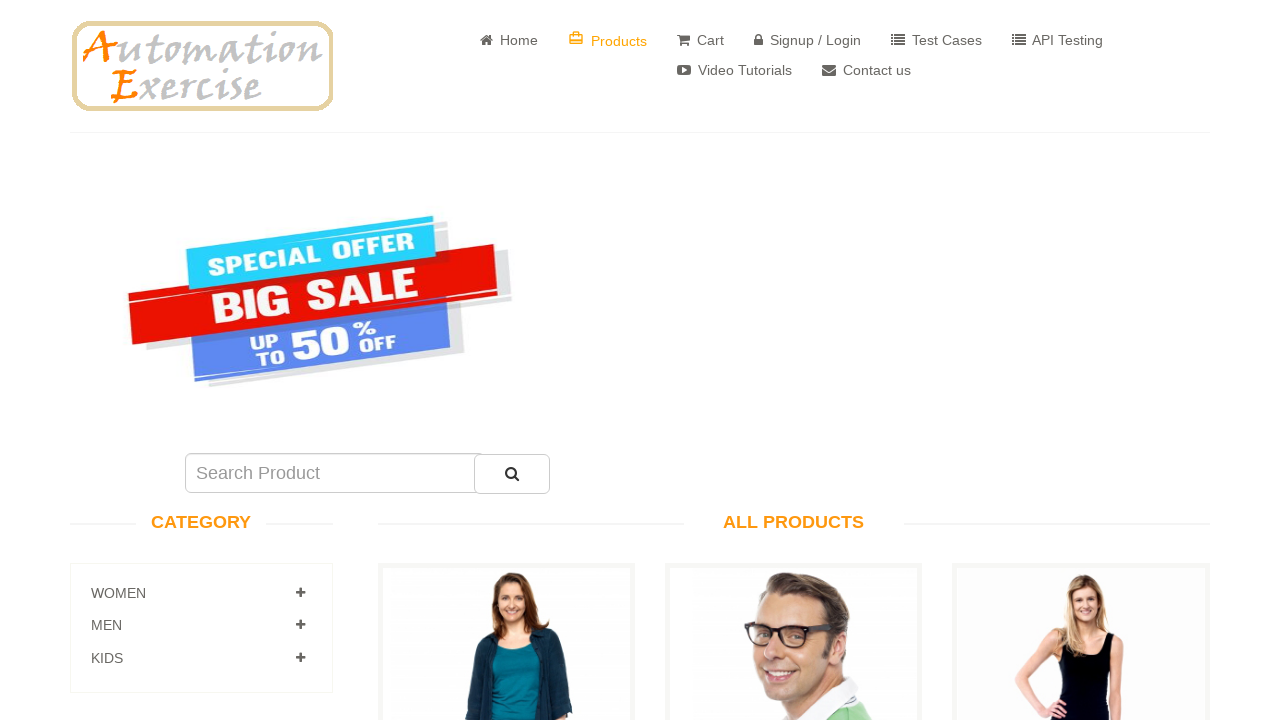